Fills out a practice form with name, email, checkbox, radio button, and dropdown selection, then submits the form

Starting URL: https://rahulshettyacademy.com/angularpractice/

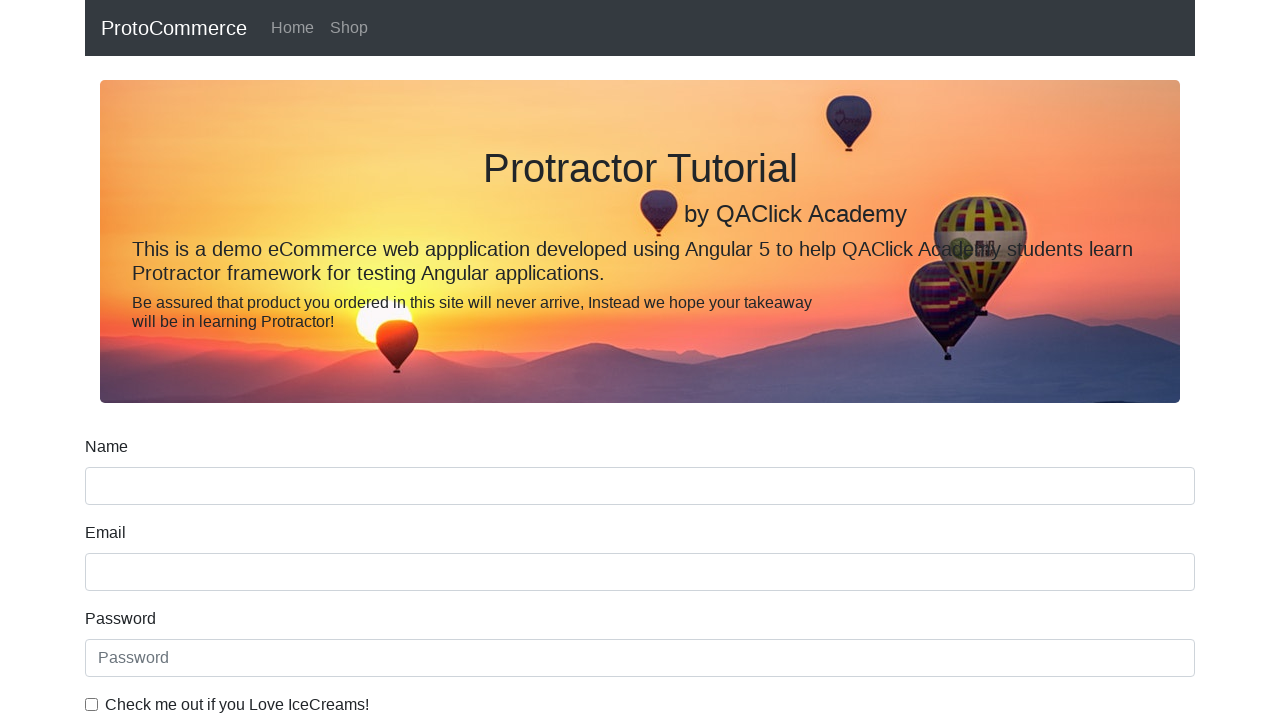

Filled name field with 'Gaurab' on input[name='name']
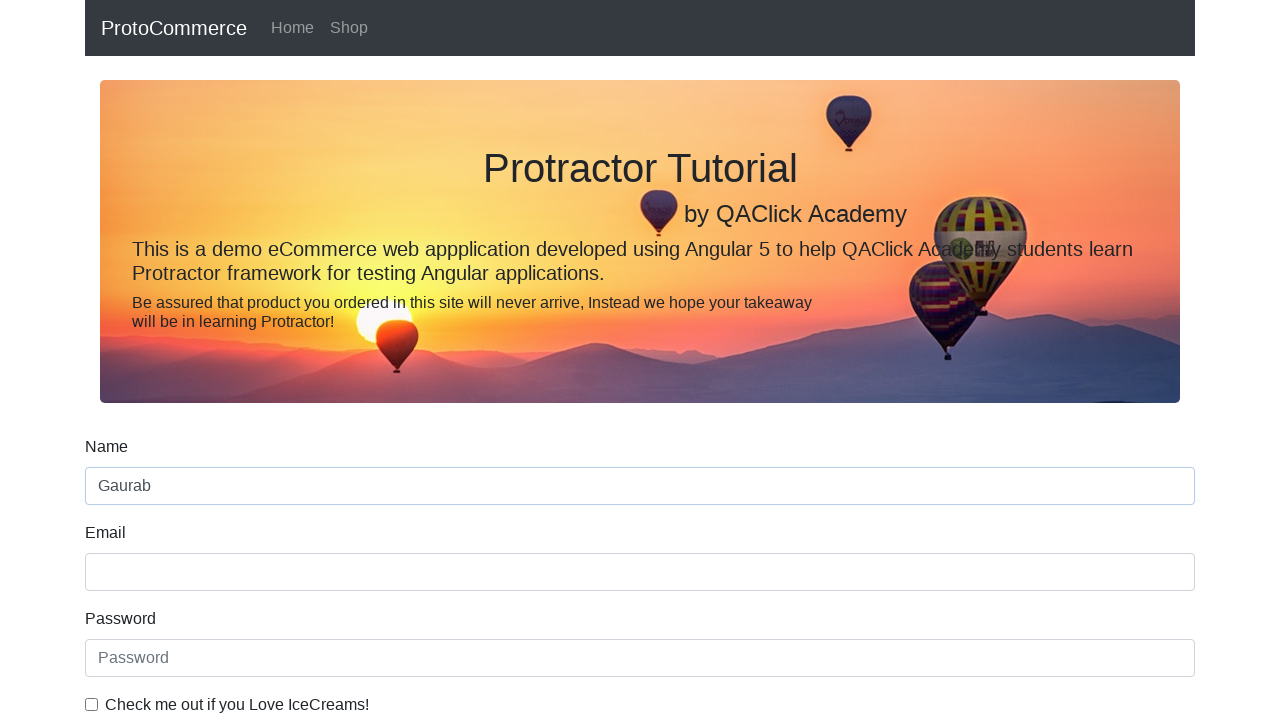

Filled email field with 'abc@gmail.com' on input[name='email']
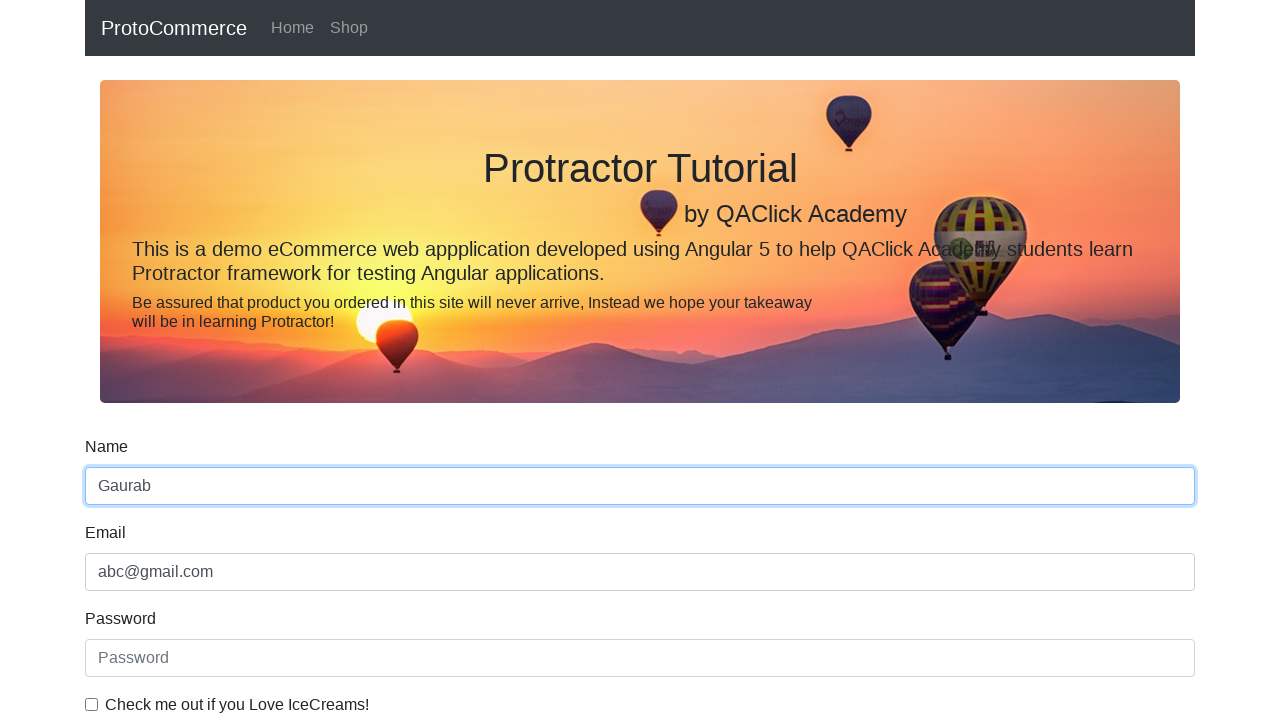

Clicked checkbox to enable example check at (92, 704) on #exampleCheck1
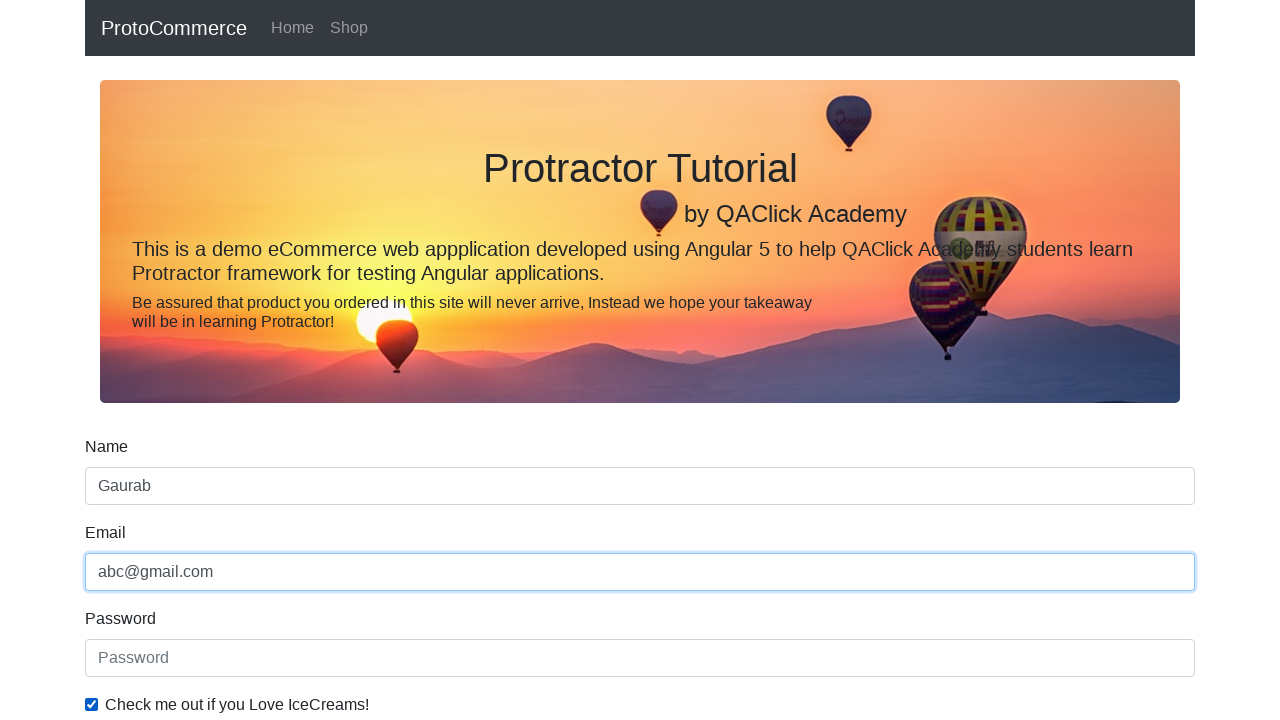

Selected inline radio button option 2 at (326, 360) on xpath=//input[@id='inlineRadio2']
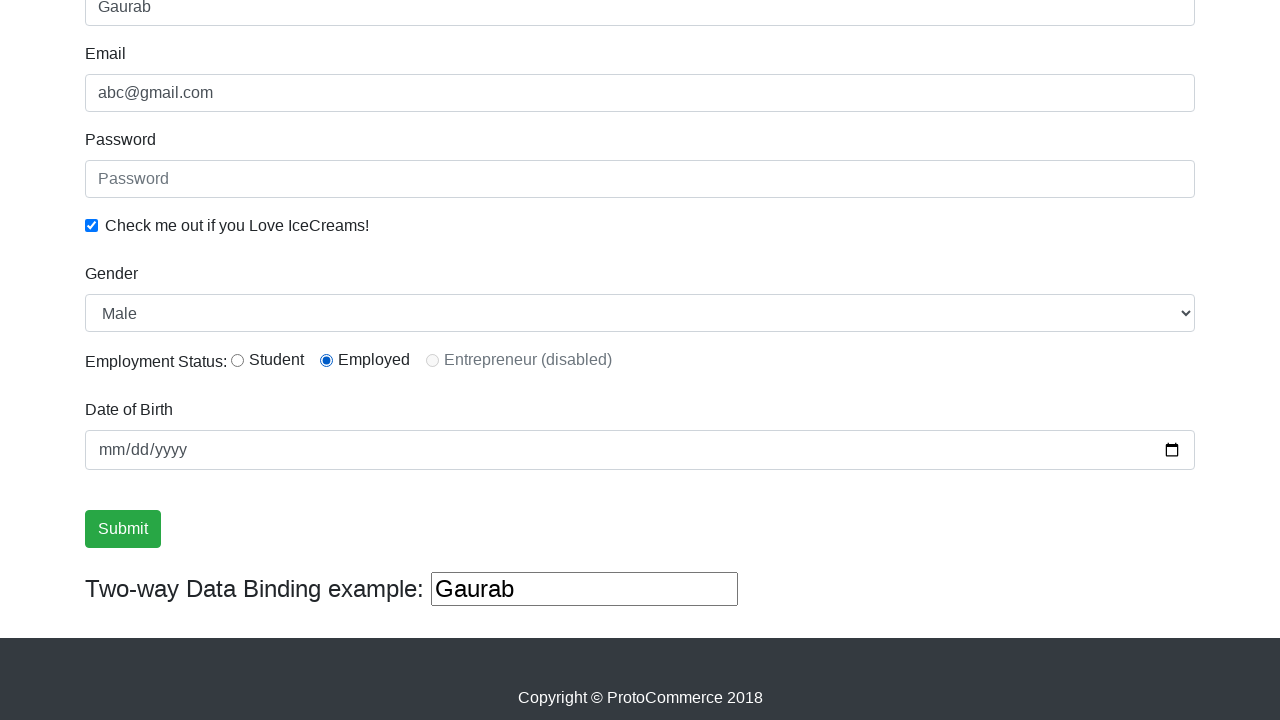

Selected 'Female' from dropdown menu on //select[@id='exampleFormControlSelect1']
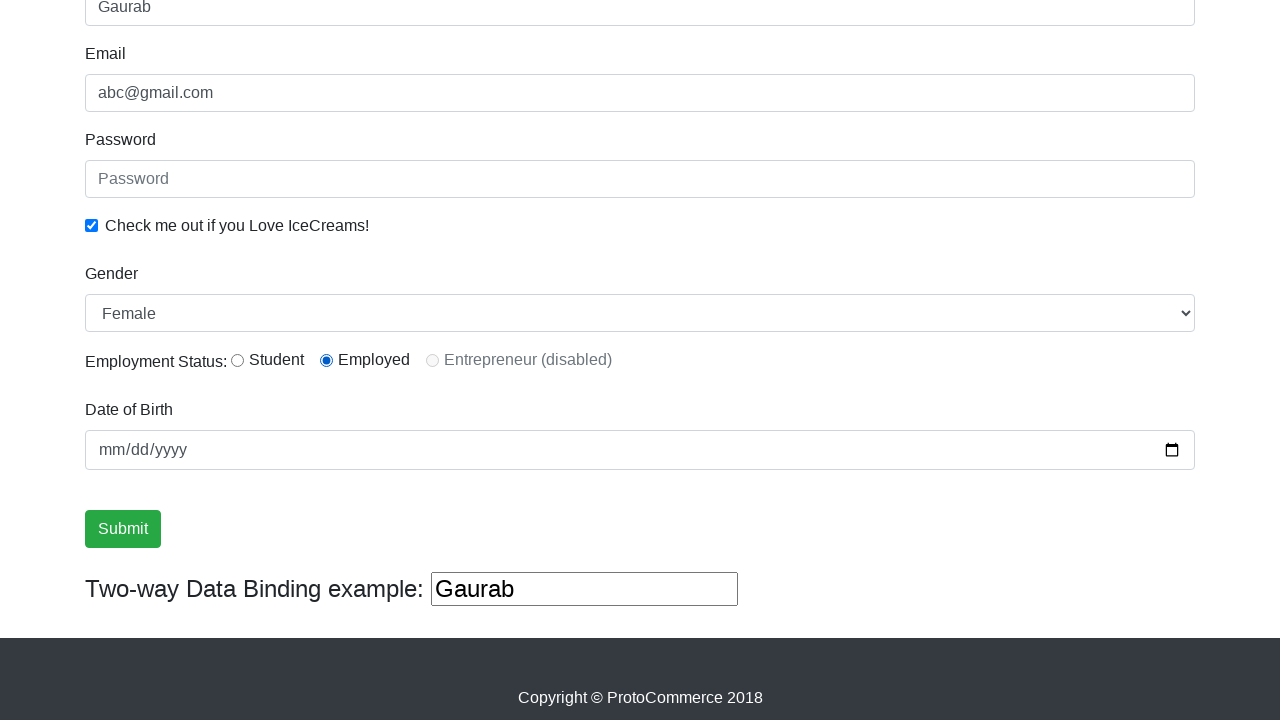

Clicked submit button to submit form at (123, 529) on input[type='submit']
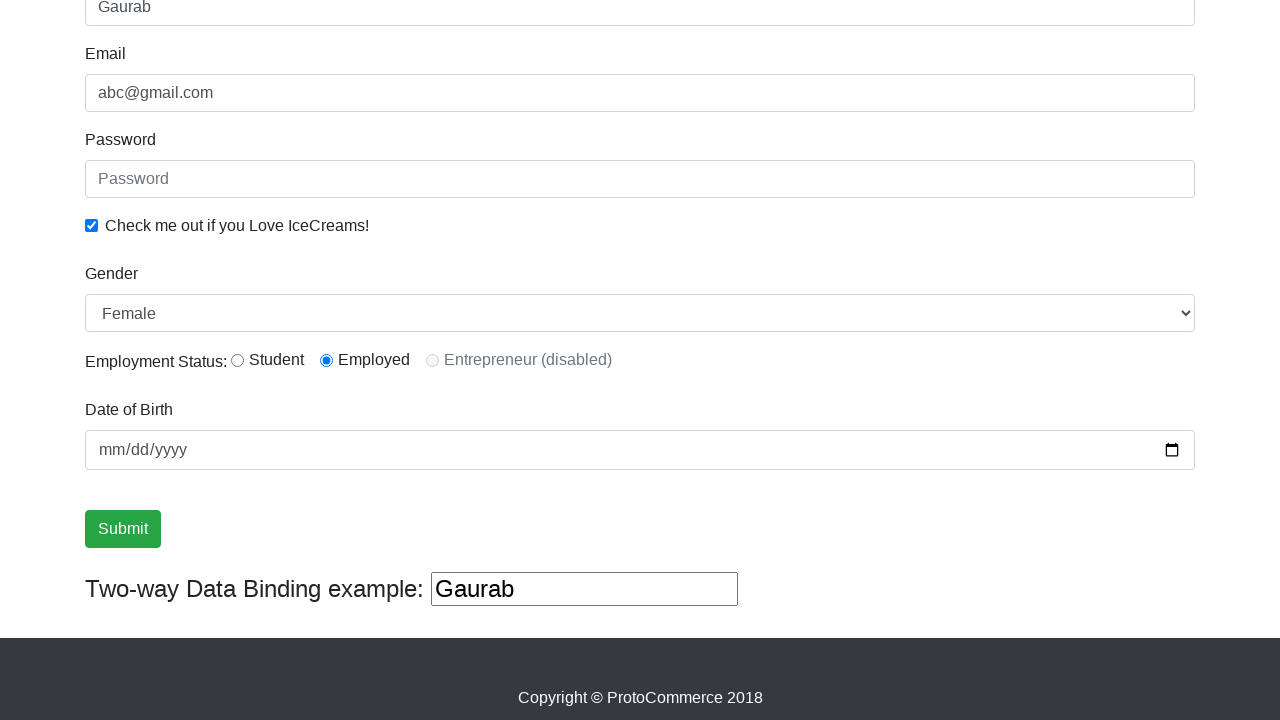

Success message appeared confirming form submission
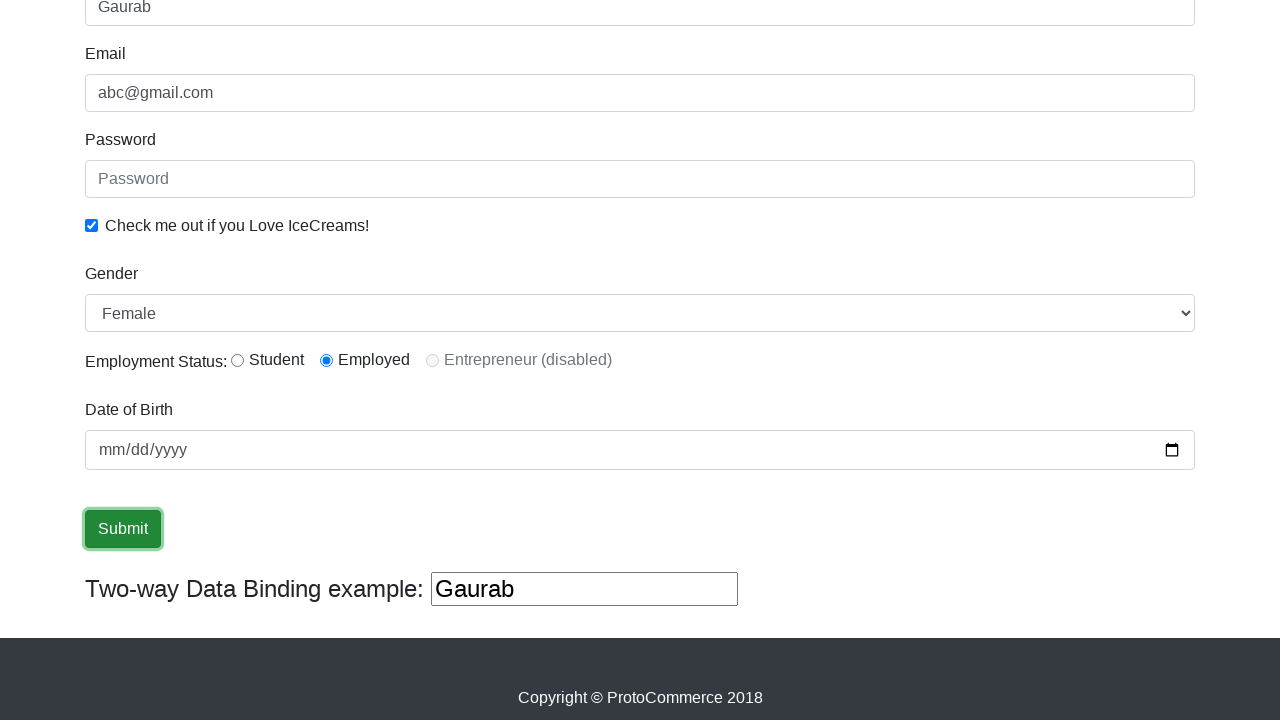

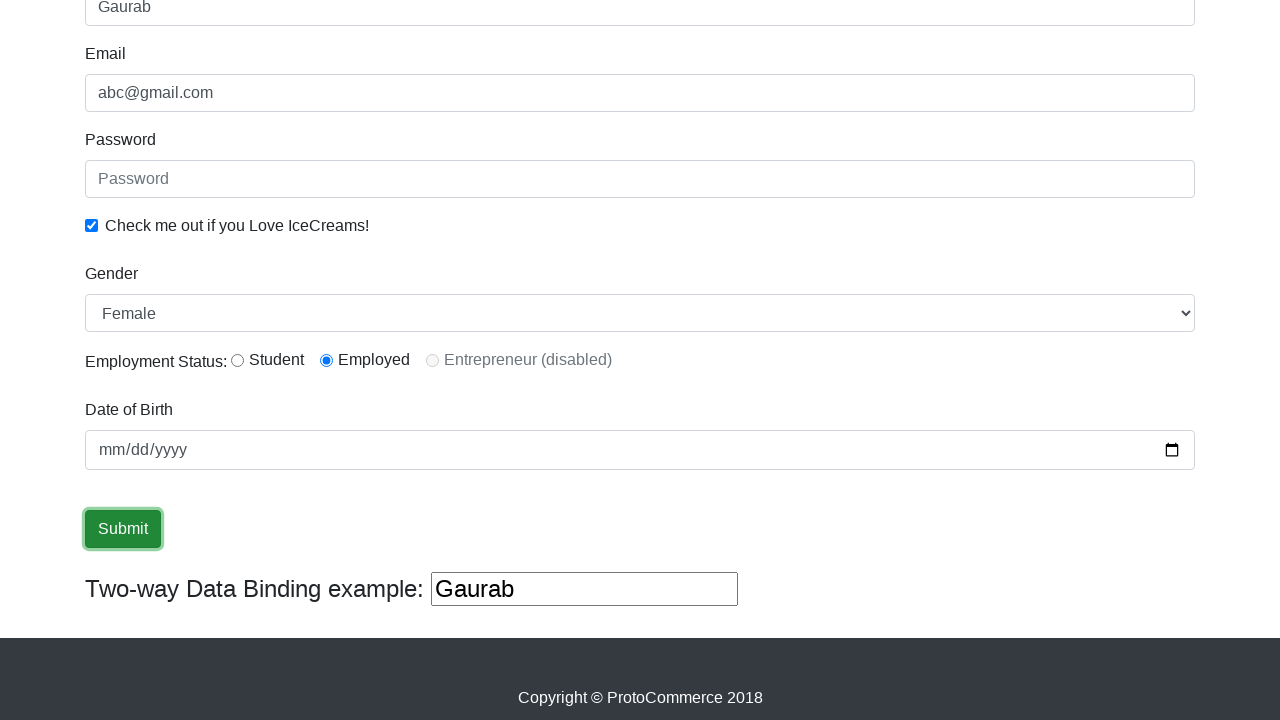